Tests that "Clear completed" button is hidden when there are no completed items

Starting URL: https://demo.playwright.dev/todomvc

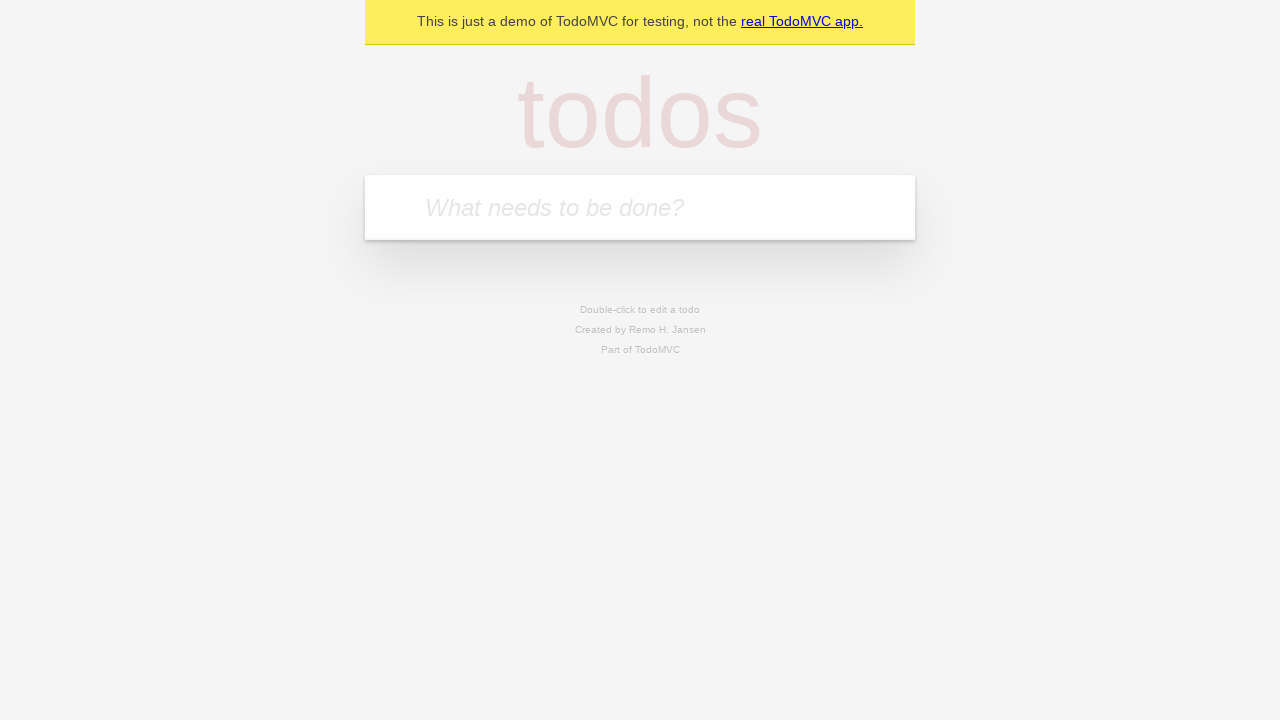

Located the todo input field
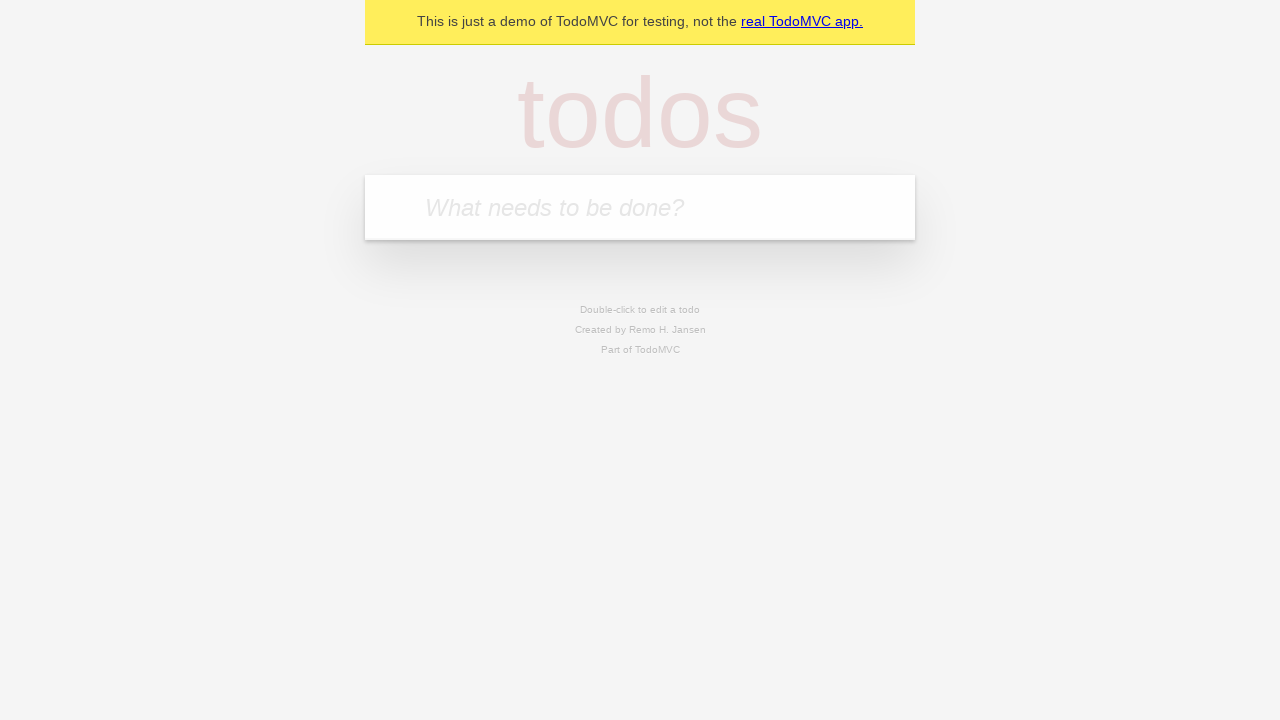

Filled todo input with 'watch monty python' on internal:attr=[placeholder="What needs to be done?"i]
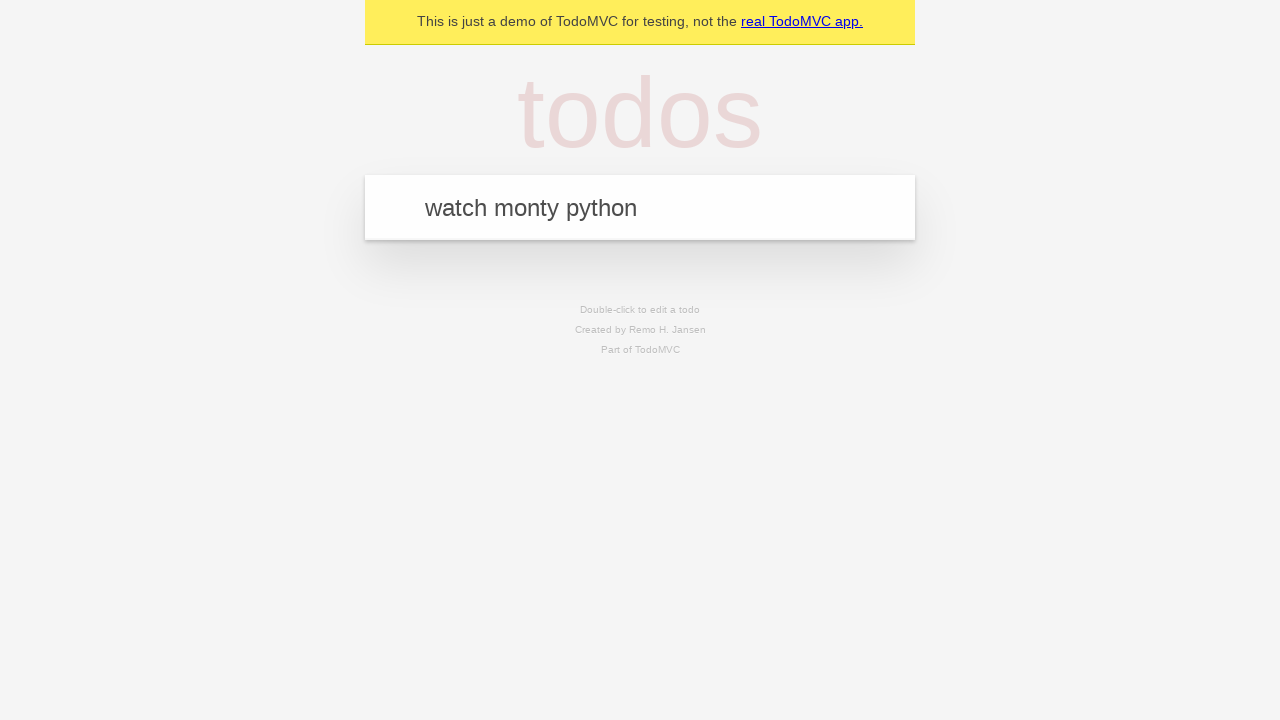

Pressed Enter to add 'watch monty python' to the todo list on internal:attr=[placeholder="What needs to be done?"i]
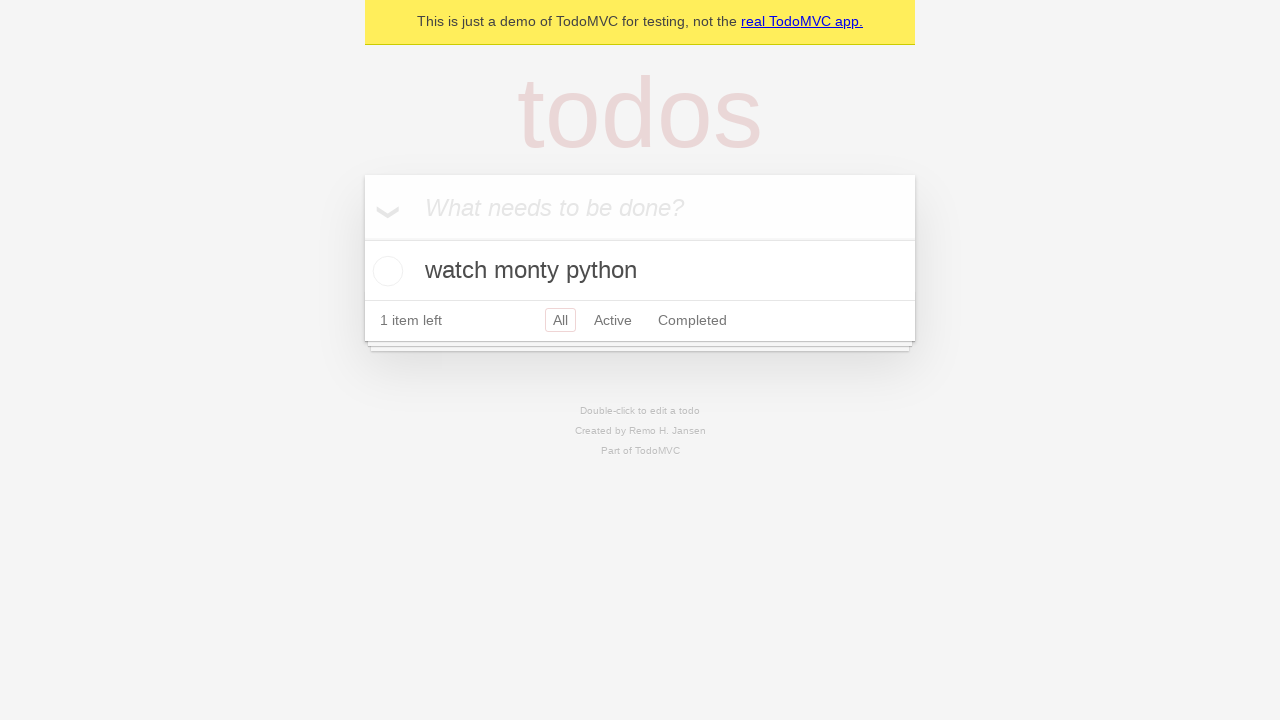

Filled todo input with 'feed the cat' on internal:attr=[placeholder="What needs to be done?"i]
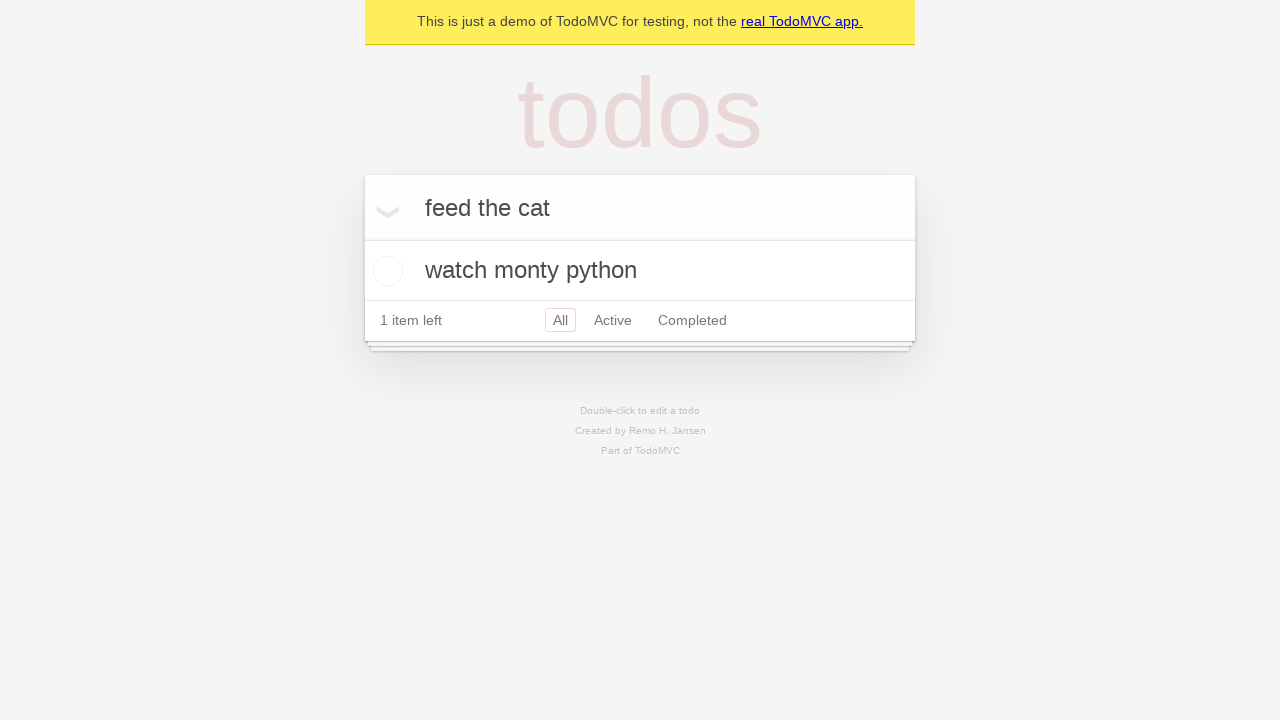

Pressed Enter to add 'feed the cat' to the todo list on internal:attr=[placeholder="What needs to be done?"i]
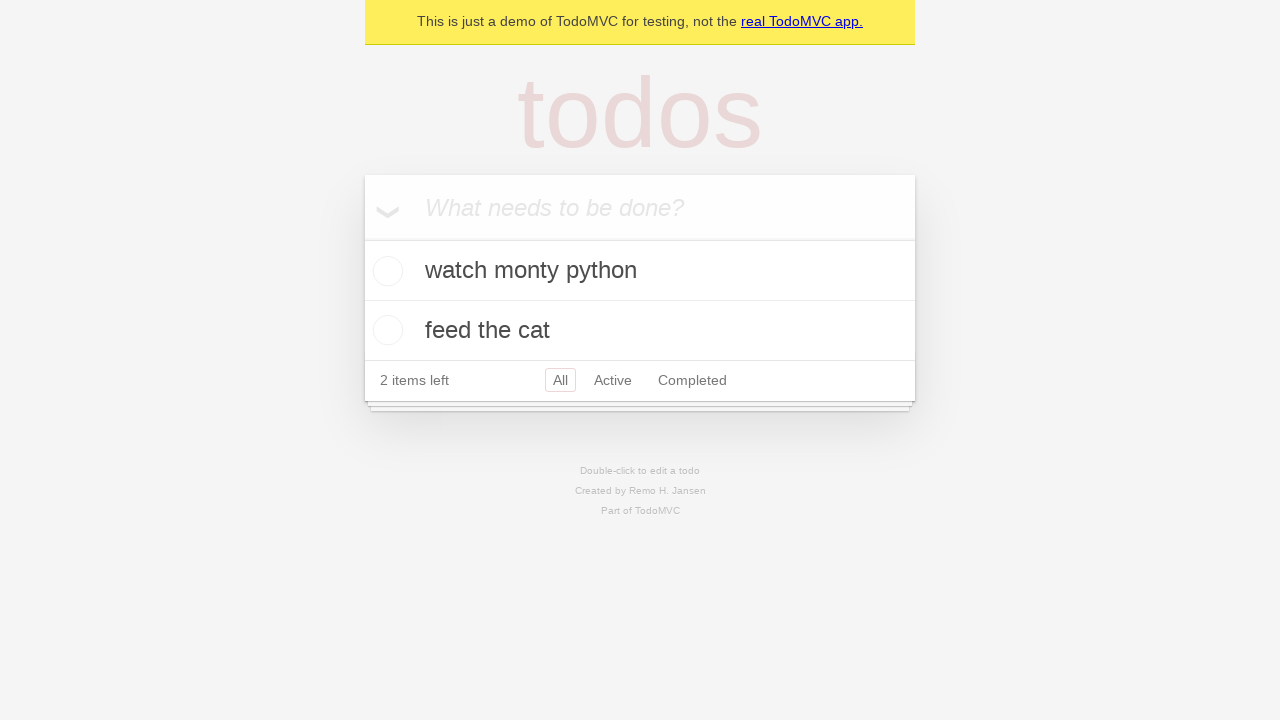

Filled todo input with 'book a doctors appointment' on internal:attr=[placeholder="What needs to be done?"i]
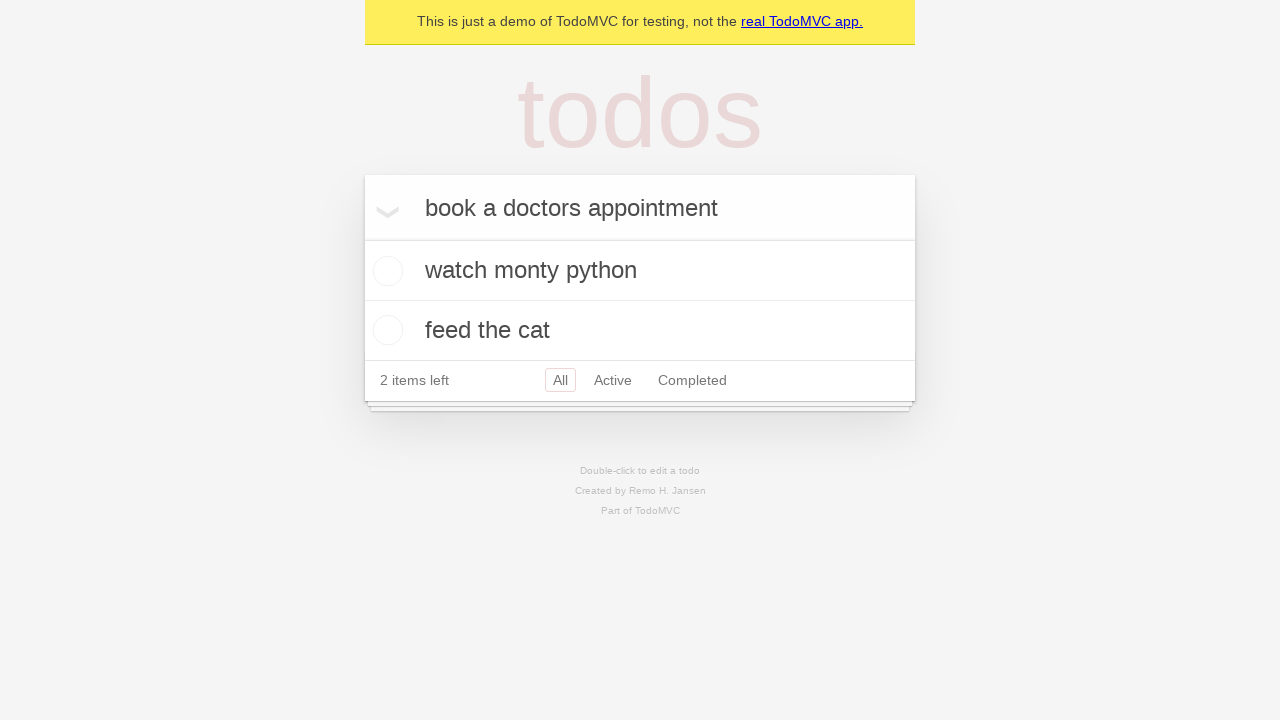

Pressed Enter to add 'book a doctors appointment' to the todo list on internal:attr=[placeholder="What needs to be done?"i]
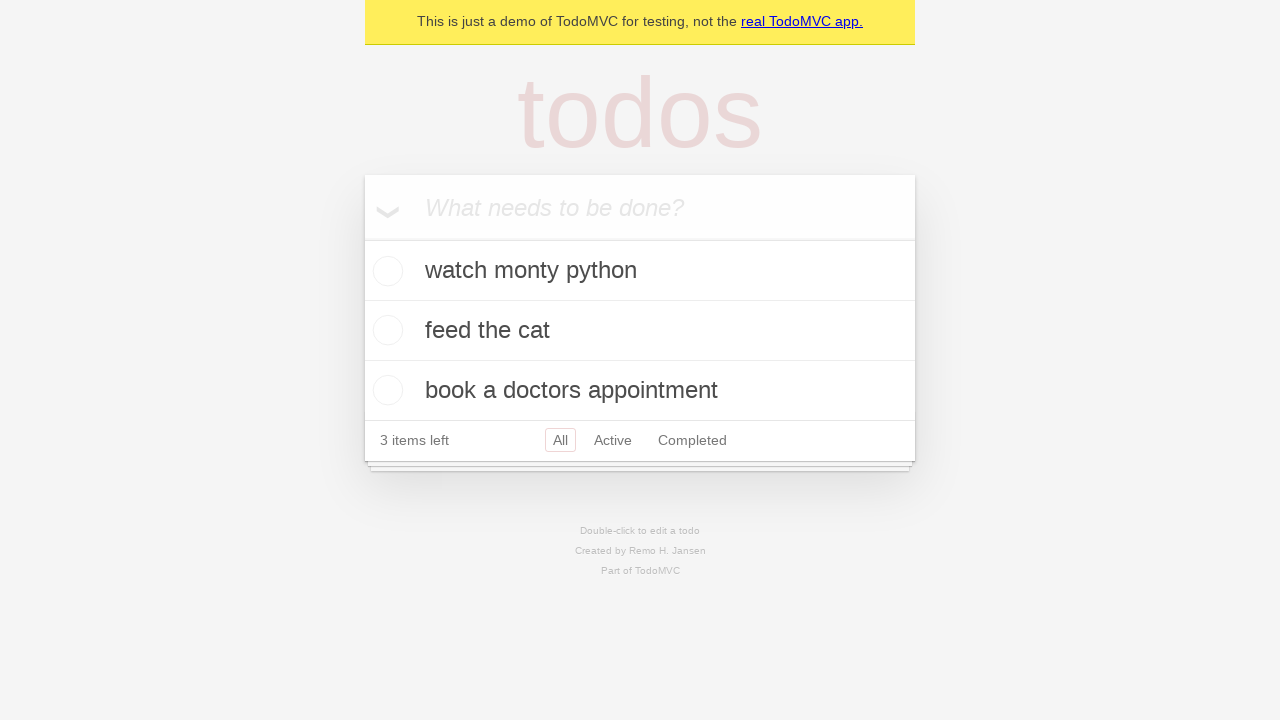

Checked the first todo item as completed at (385, 271) on .todo-list li .toggle >> nth=0
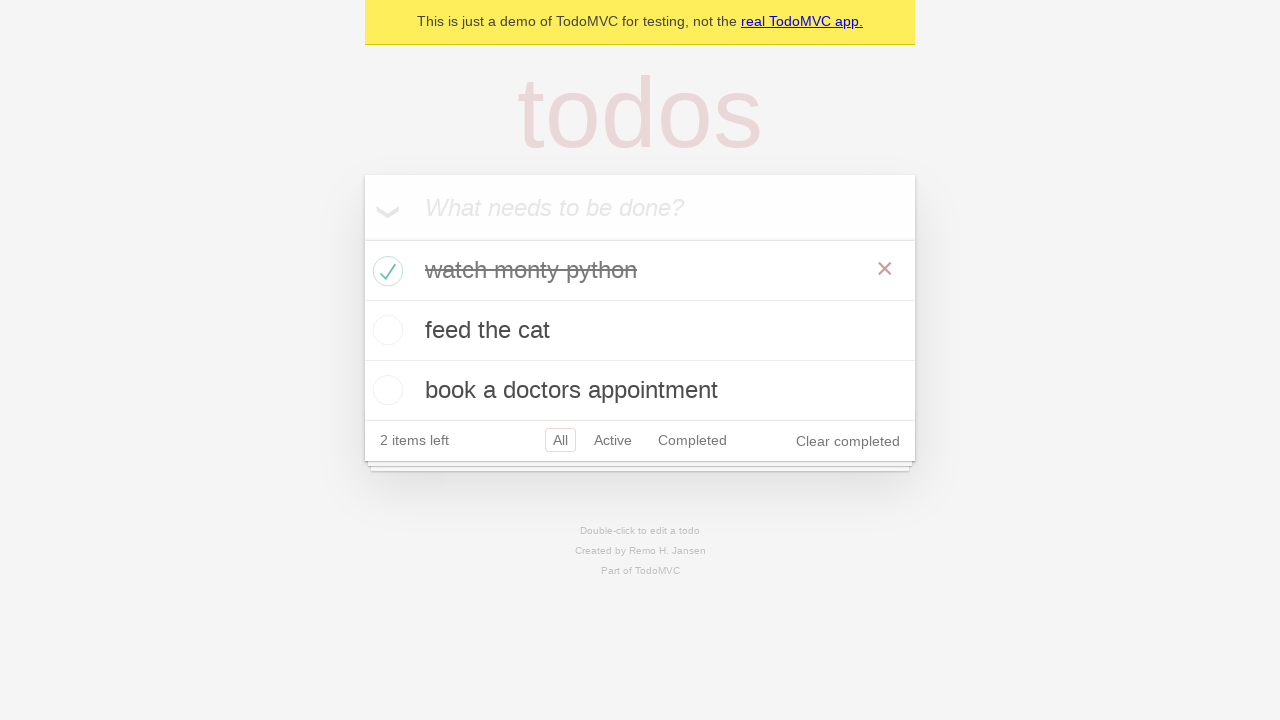

Clicked the 'Clear completed' button to remove completed todos at (848, 441) on internal:role=button[name="Clear completed"i]
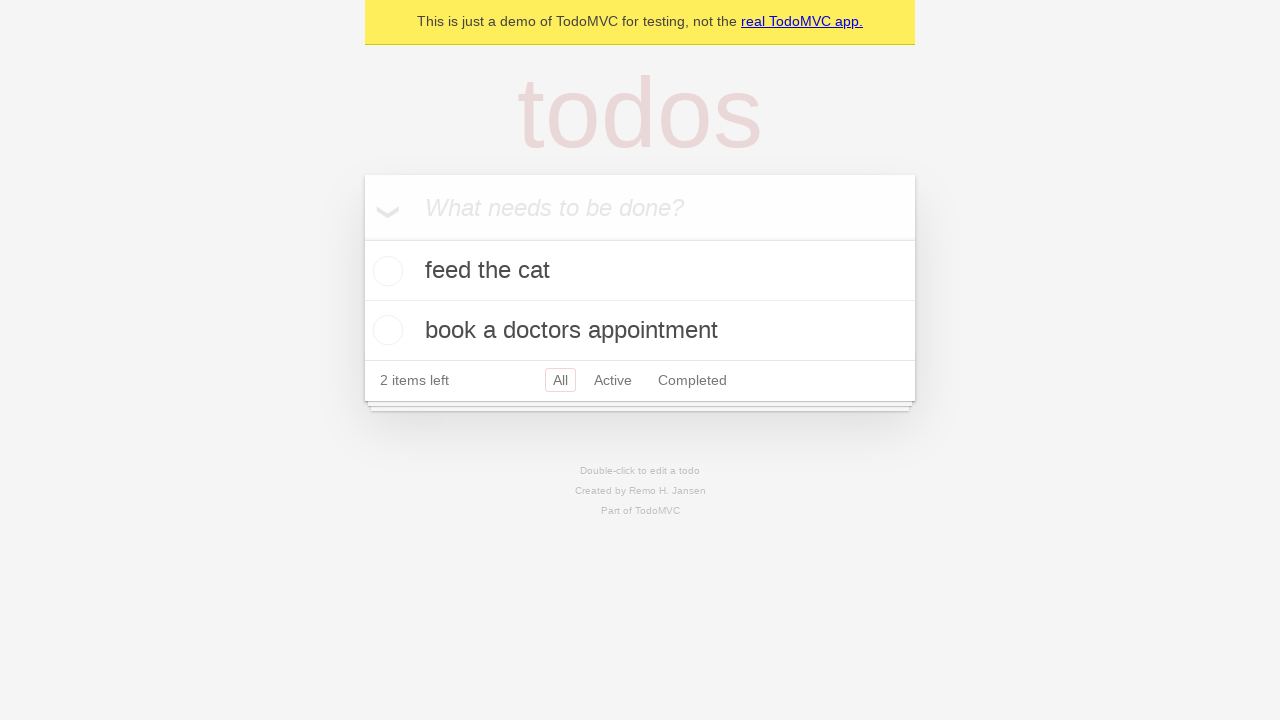

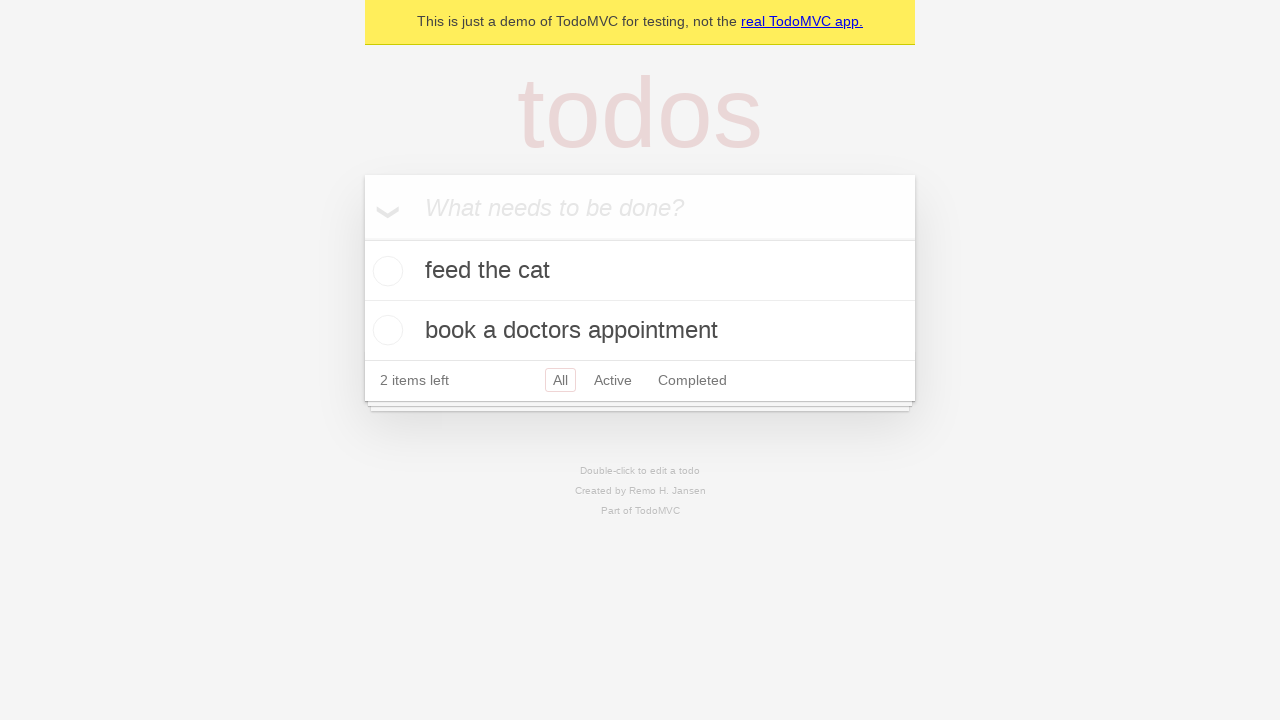